Searches for shoes on AJIO website by entering search term and submitting the search form

Starting URL: https://www.ajio.com

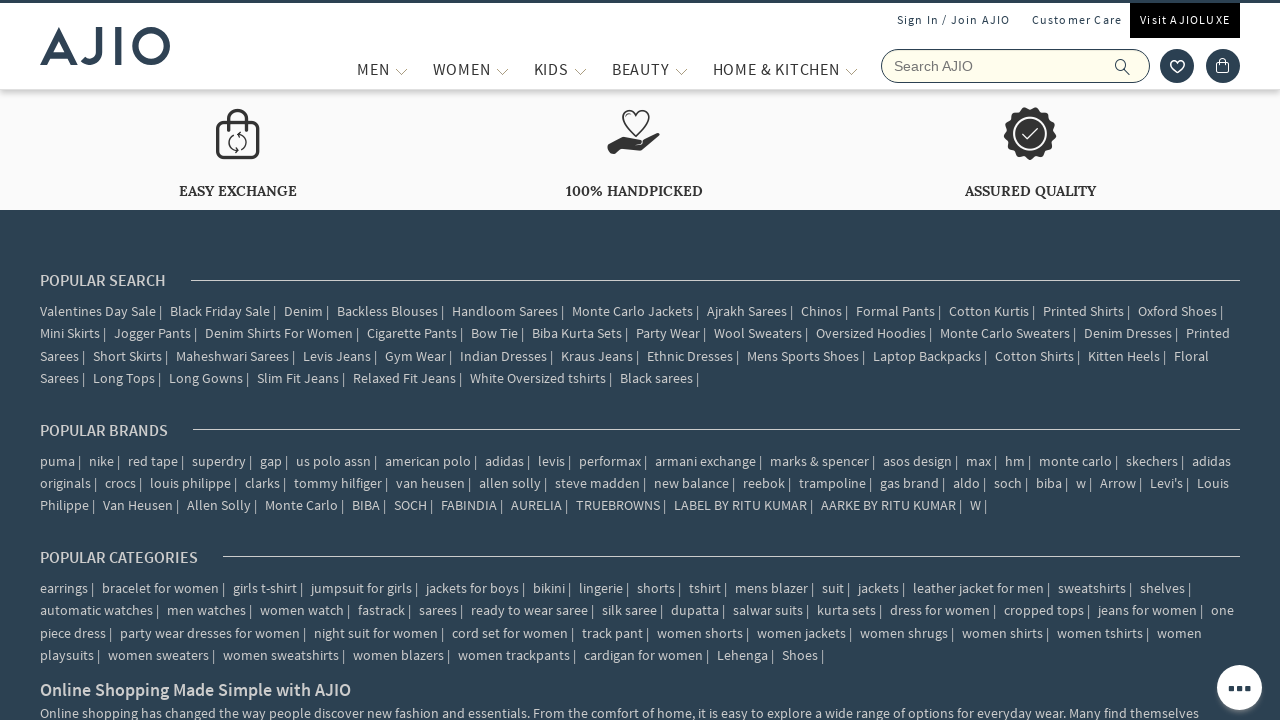

Entered 'shoes' in the search field on input[placeholder='Search AJIO']
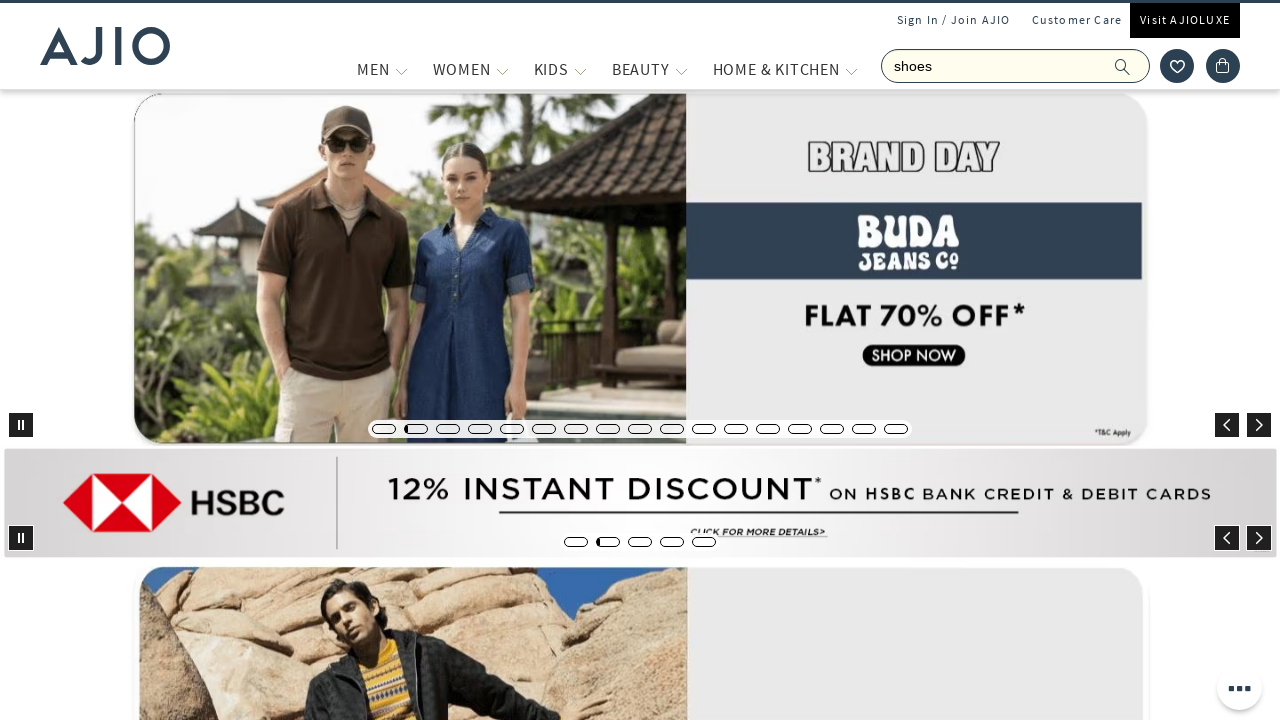

Submitted search form by pressing Enter on input[placeholder='Search AJIO']
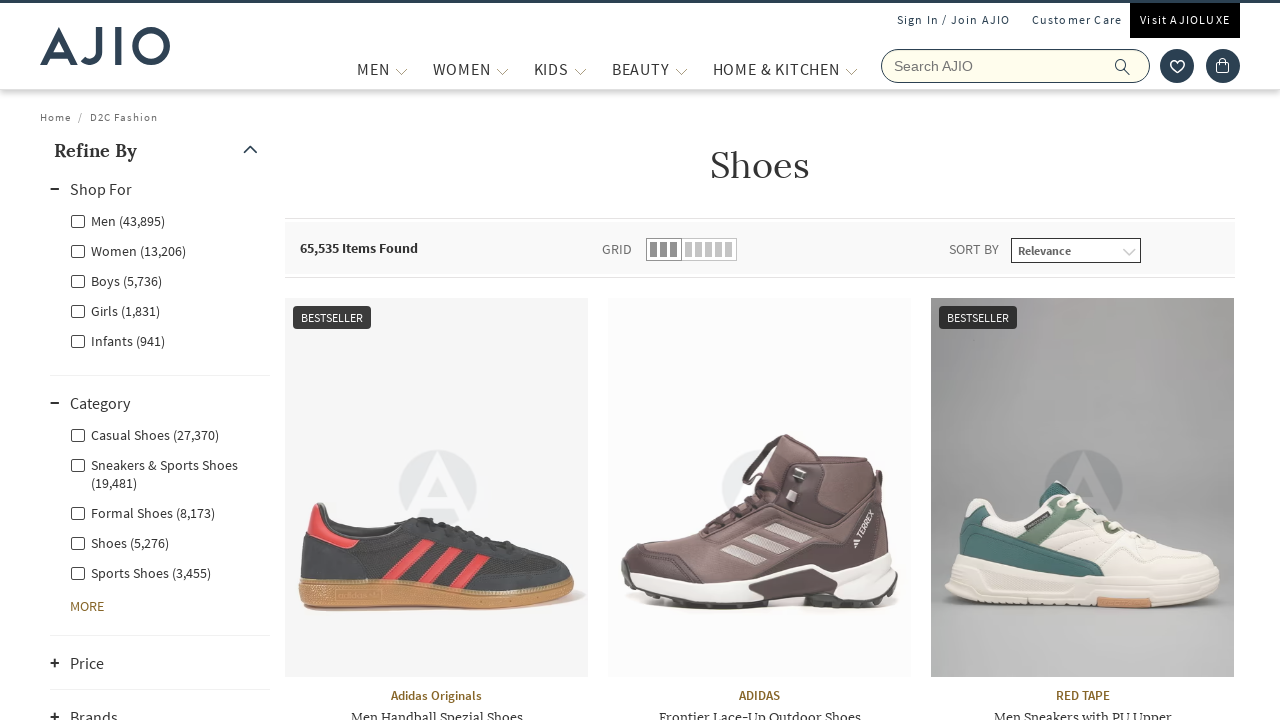

Search results page loaded successfully
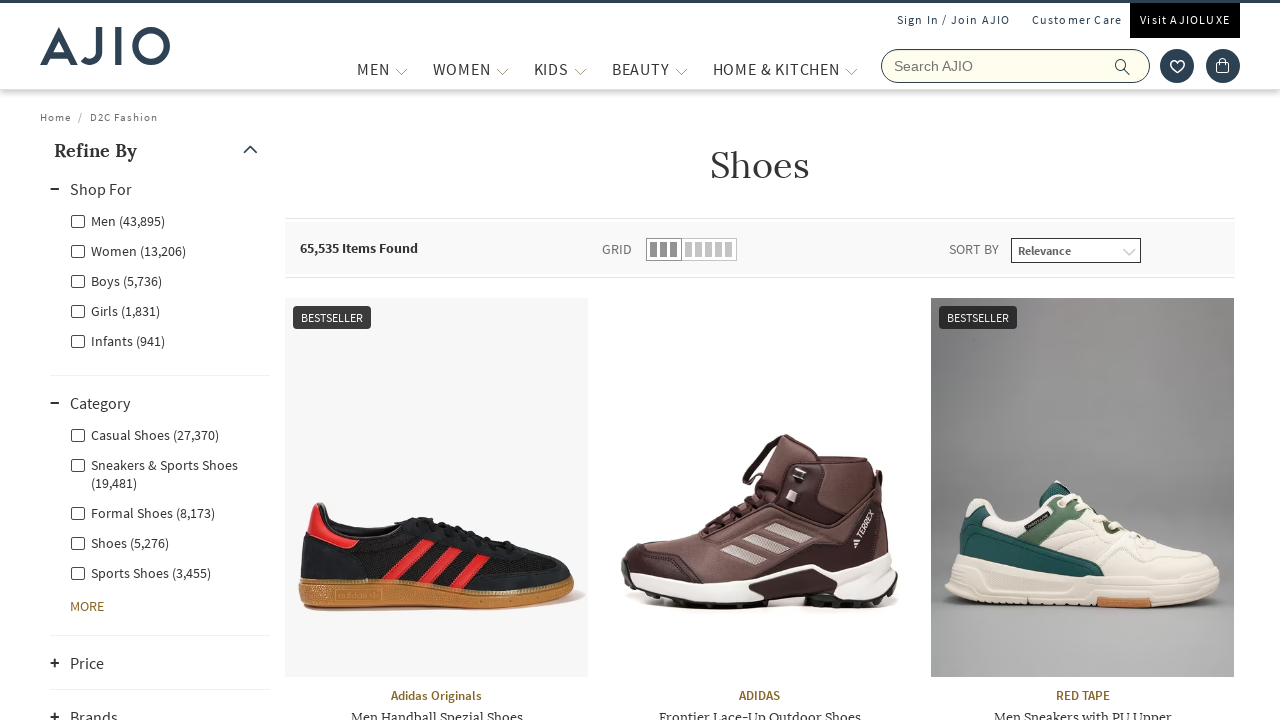

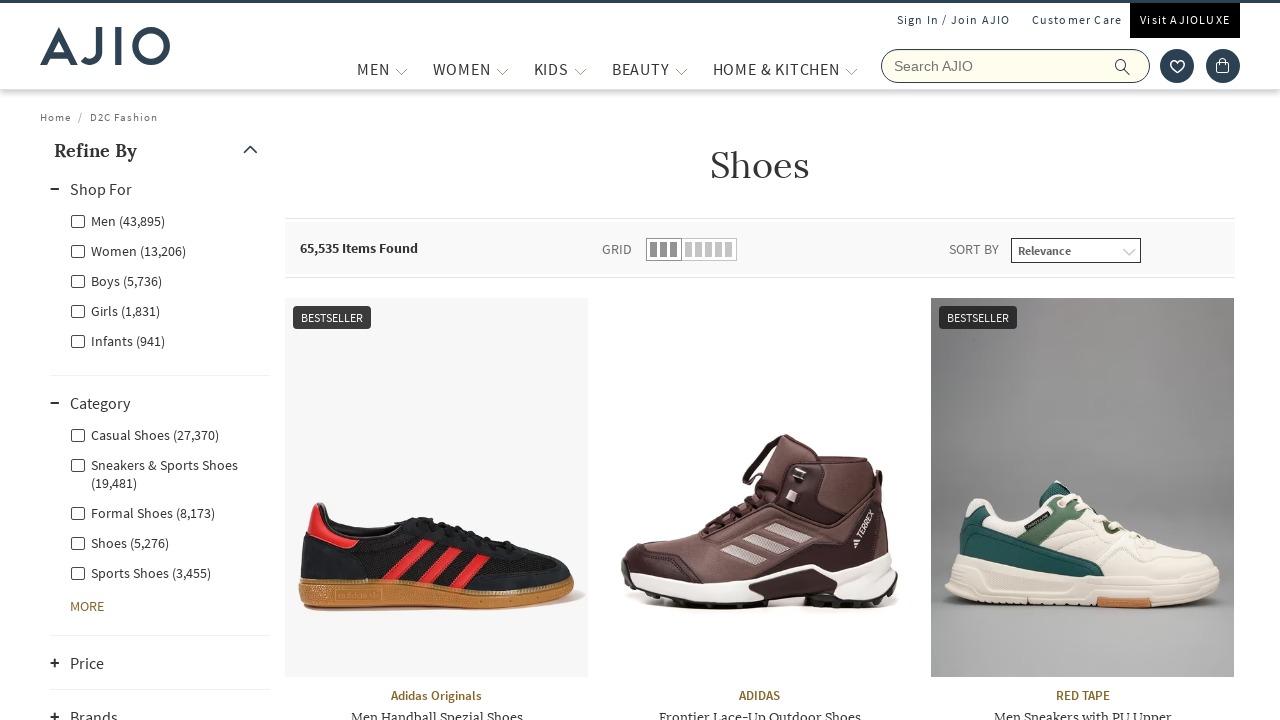